Tests drag and drop functionality by dragging one element onto another element

Starting URL: https://www.selenium.dev/selenium/web/dragAndDropTest.html

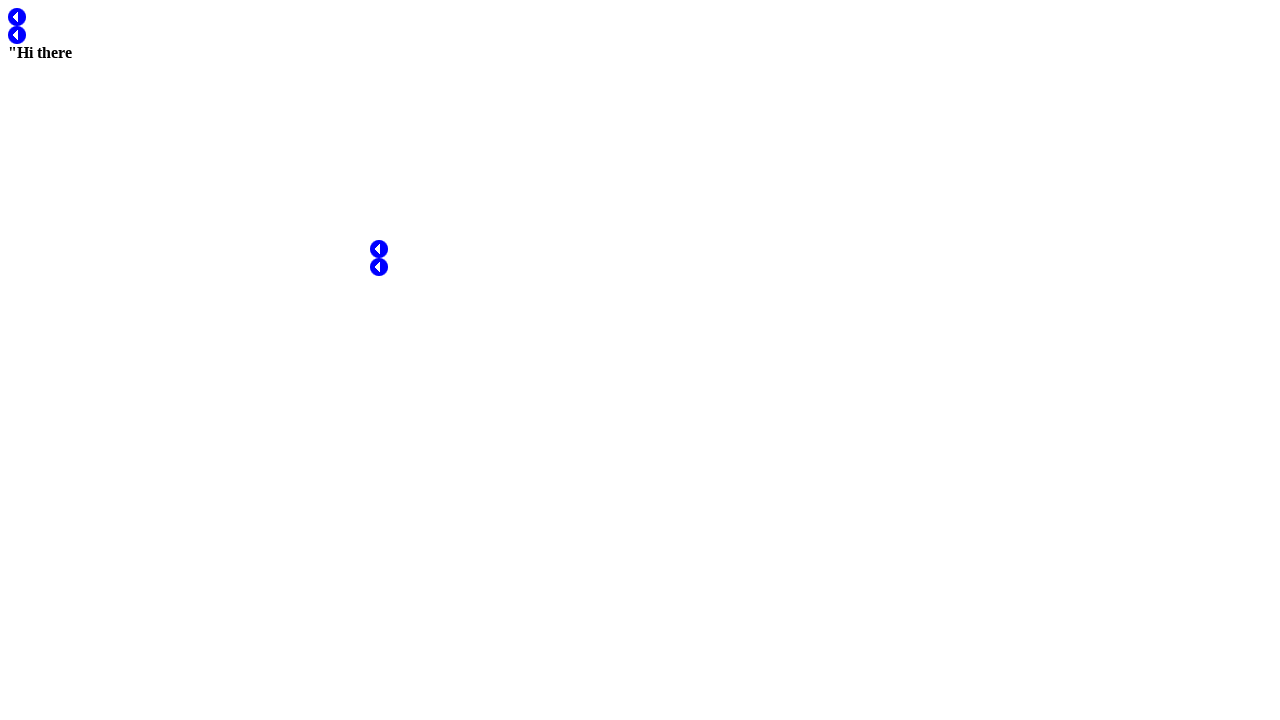

Located source element #test1
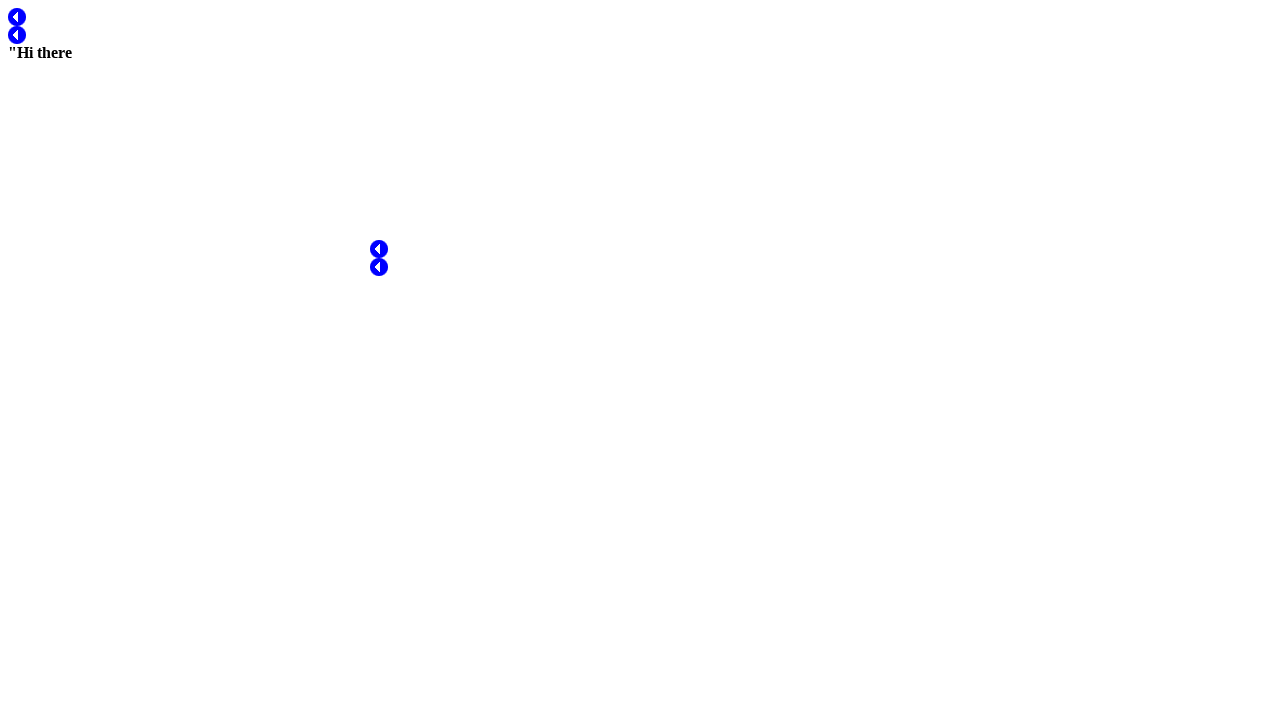

Located target element #test4
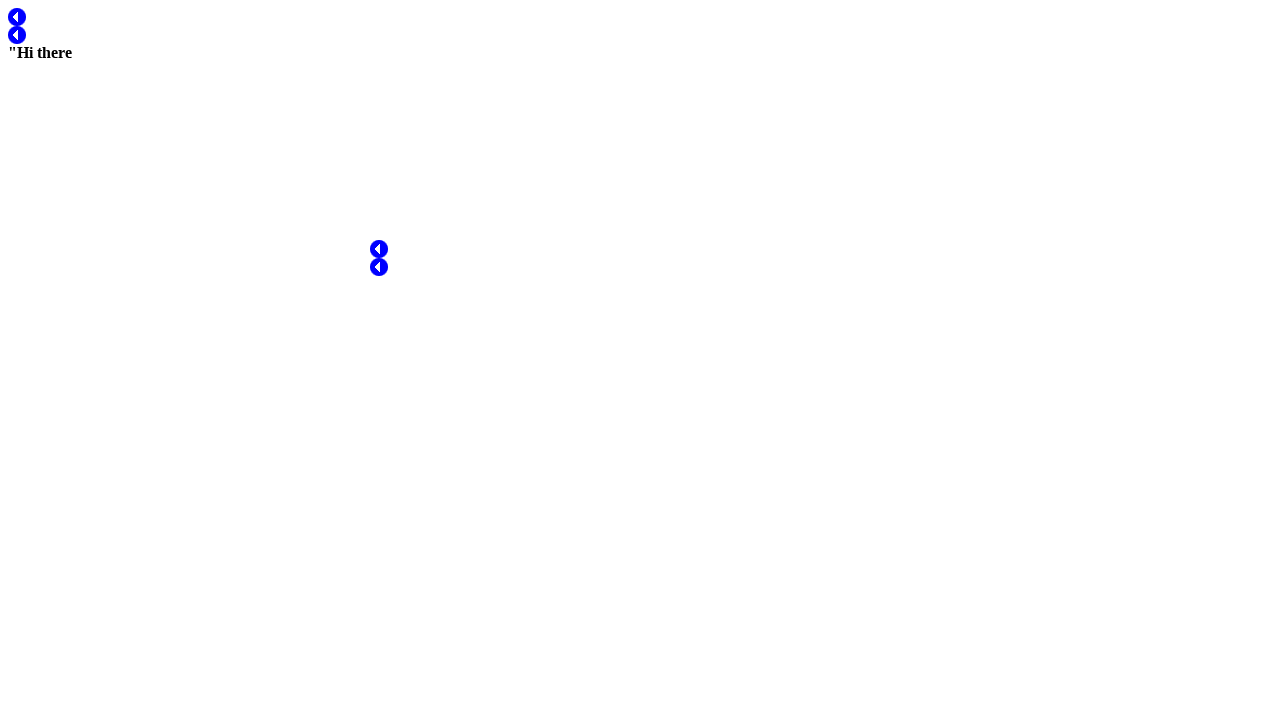

Retrieved bounding box of target element #test4
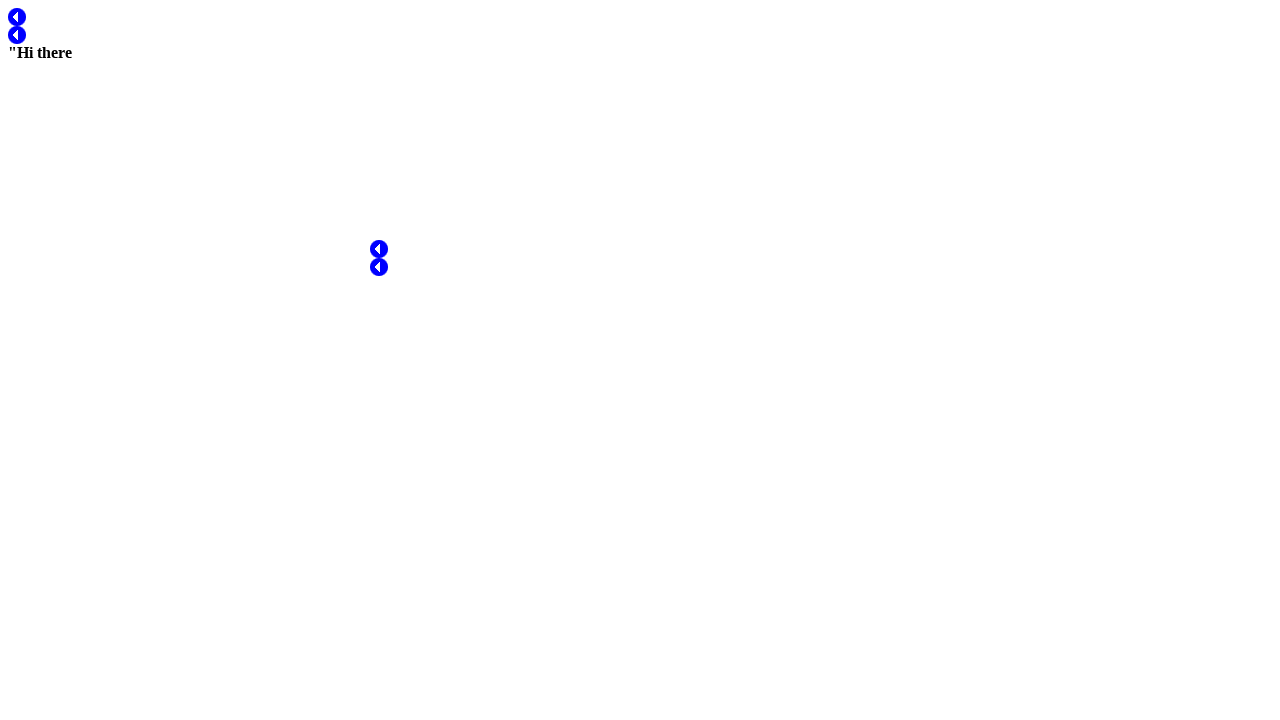

Dragged element #test1 to element #test4 at (379, 267)
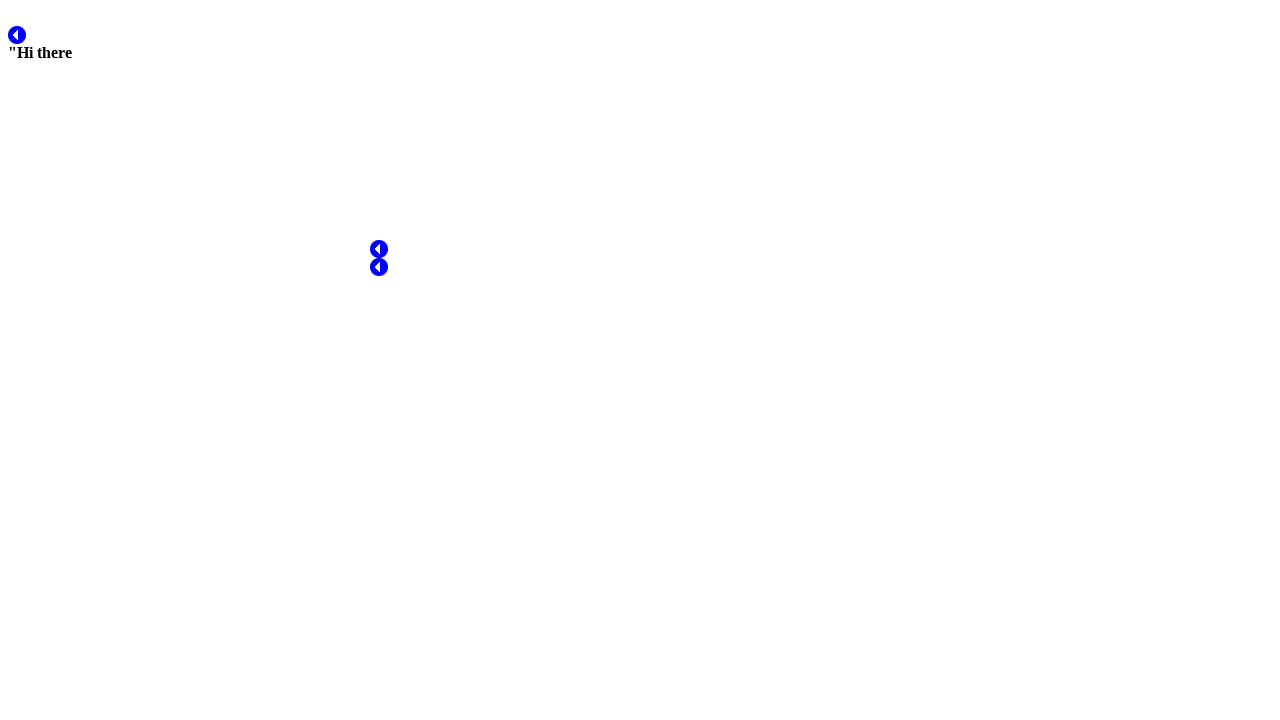

Retrieved final bounding box of element #test1 after drag and drop
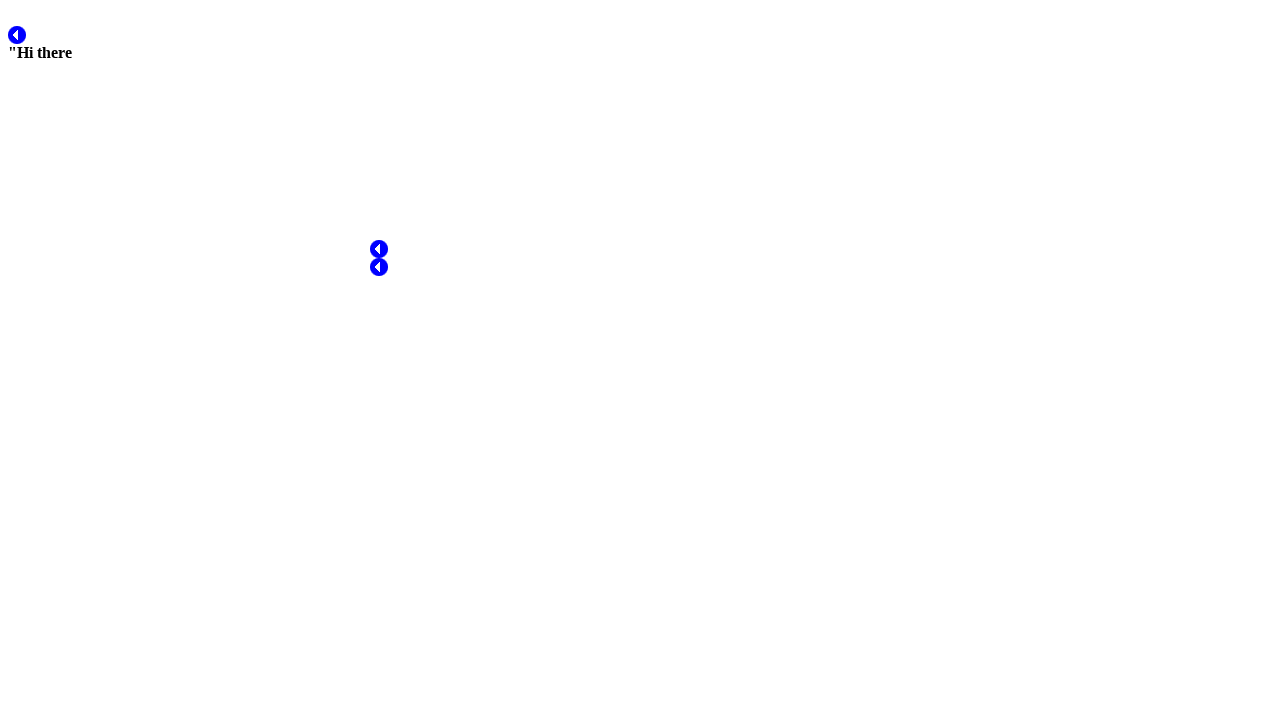

Verified X coordinate of dragged element matches target position within tolerance
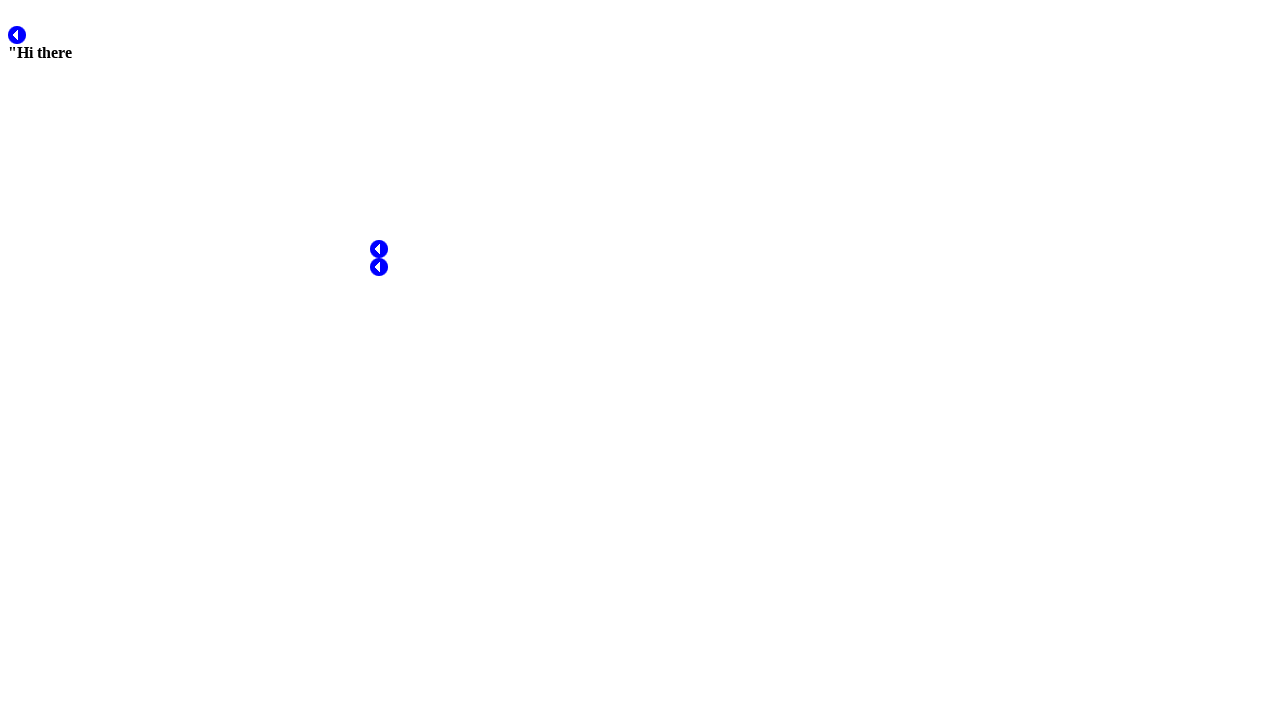

Verified Y coordinate of dragged element matches target position within tolerance
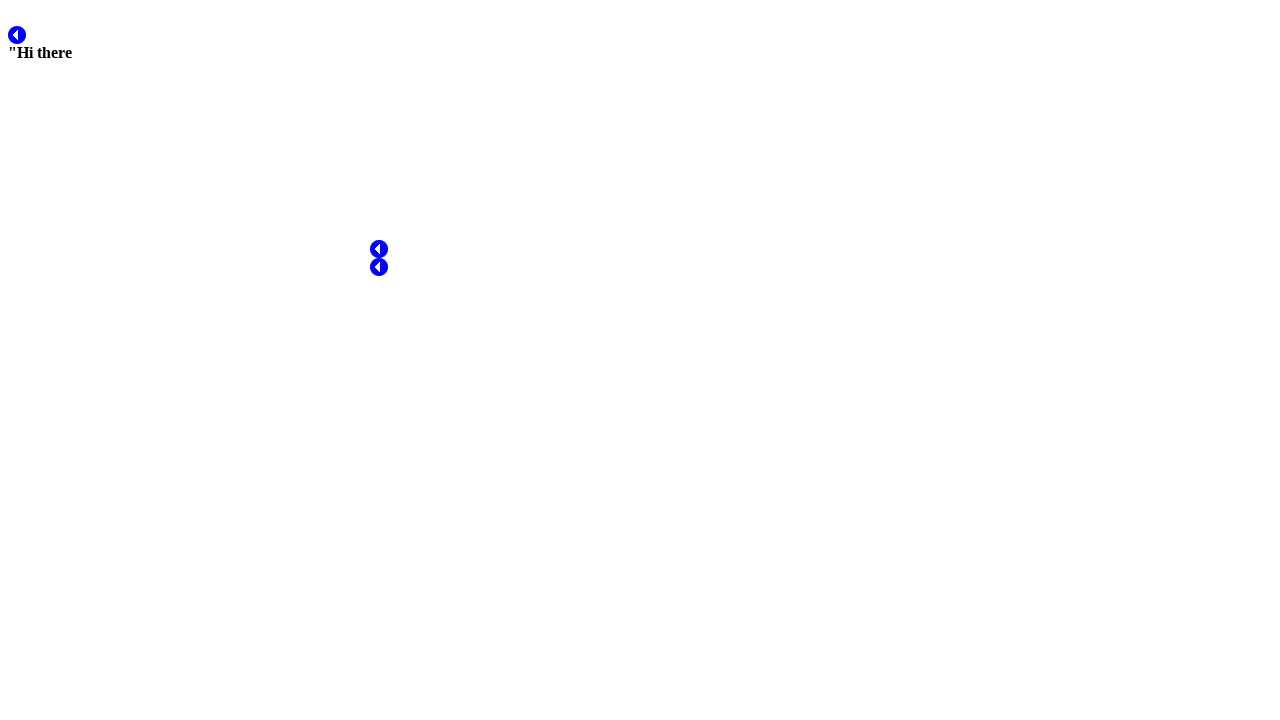

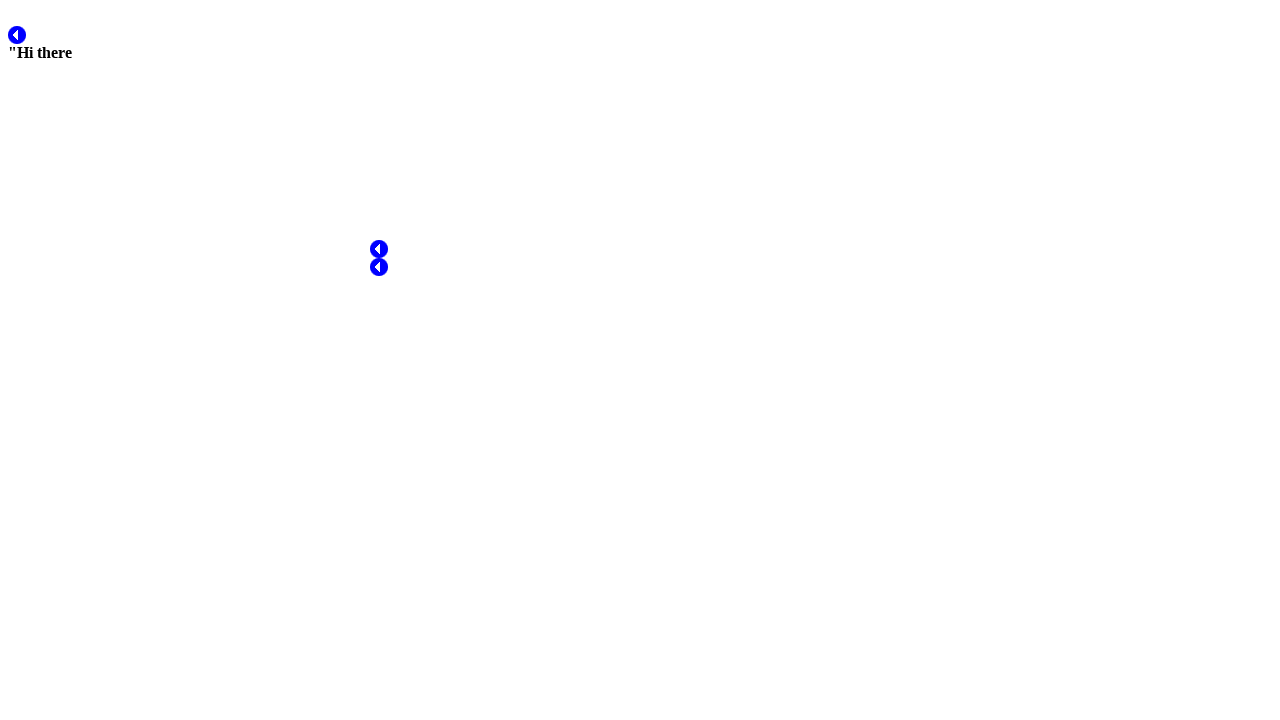